Tests navigation and click operations on the Playwright official site by clicking the Docs link and verifying URL change and page elements

Starting URL: https://playwright.dev/

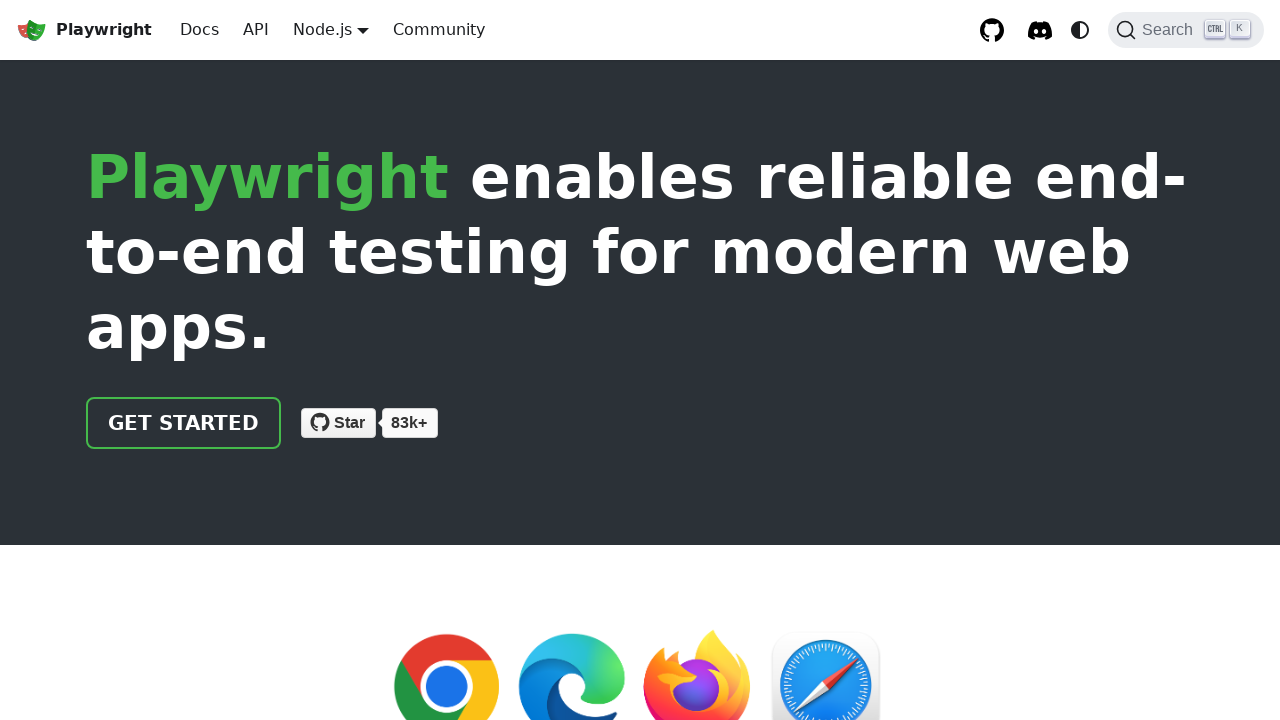

Verified page title contains 'Playwright'
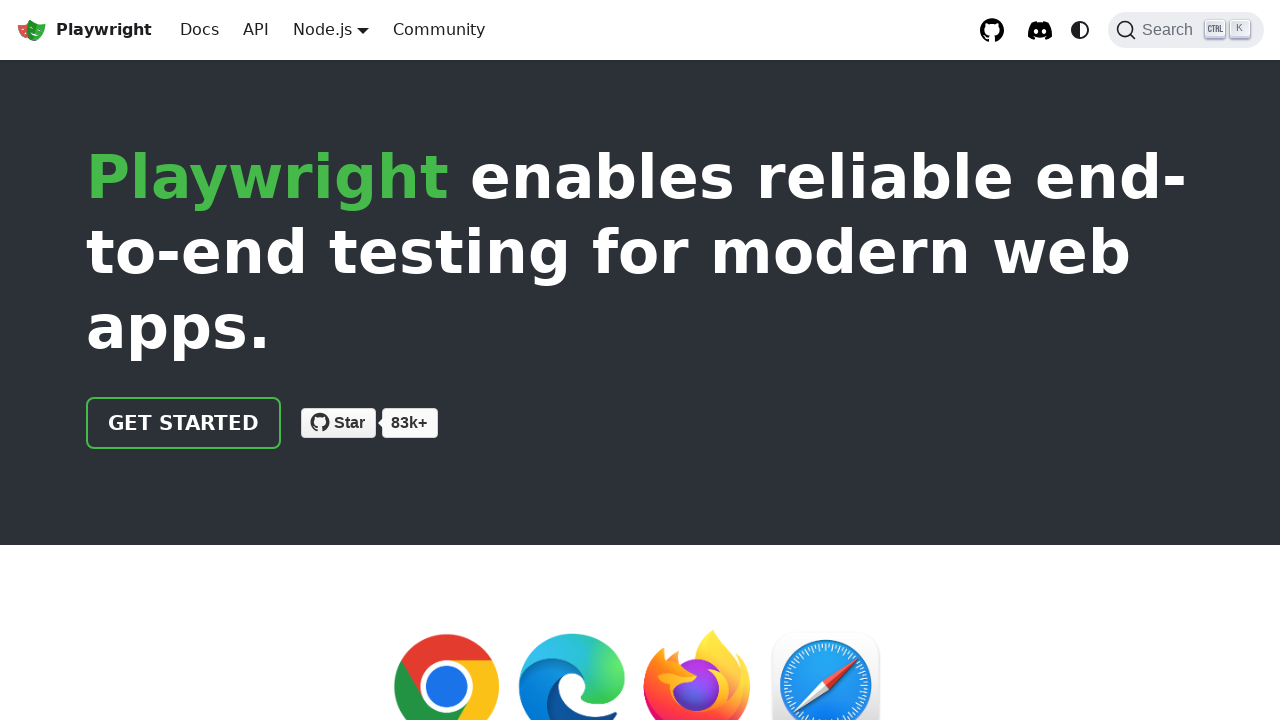

Clicked on Docs link at (200, 30) on text=Docs
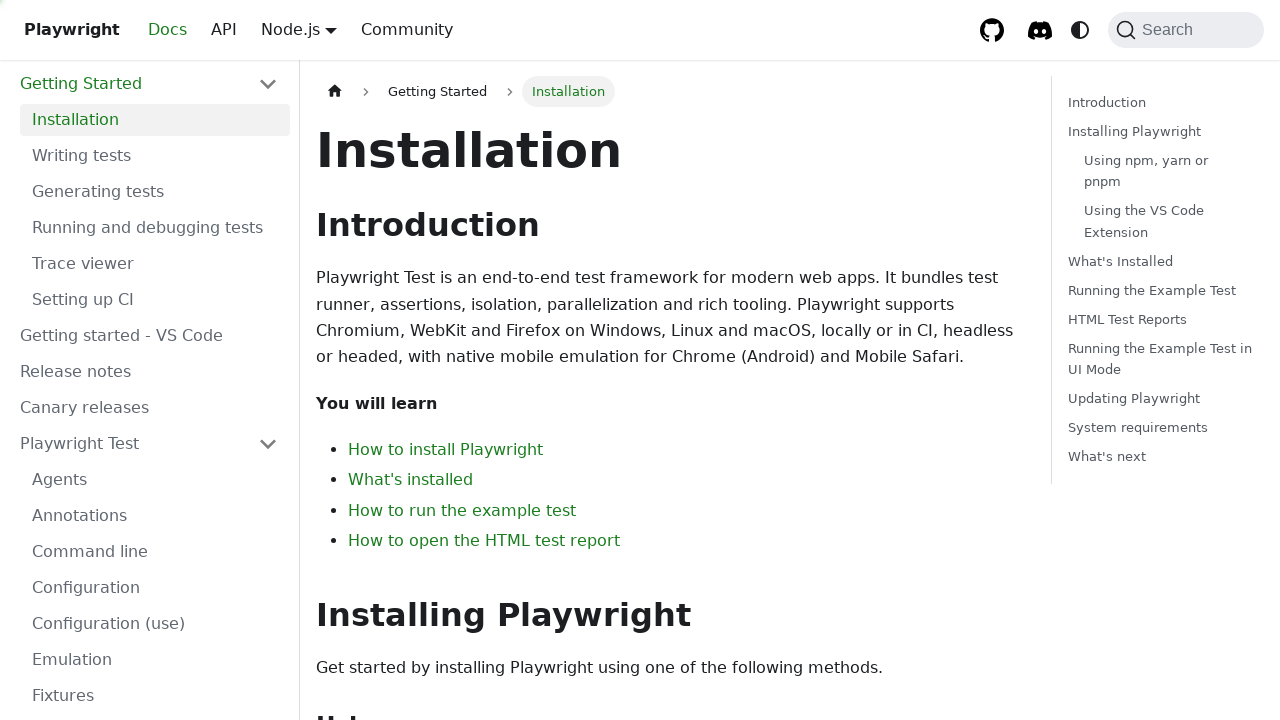

Navigated to docs page - URL changed to contain /docs/
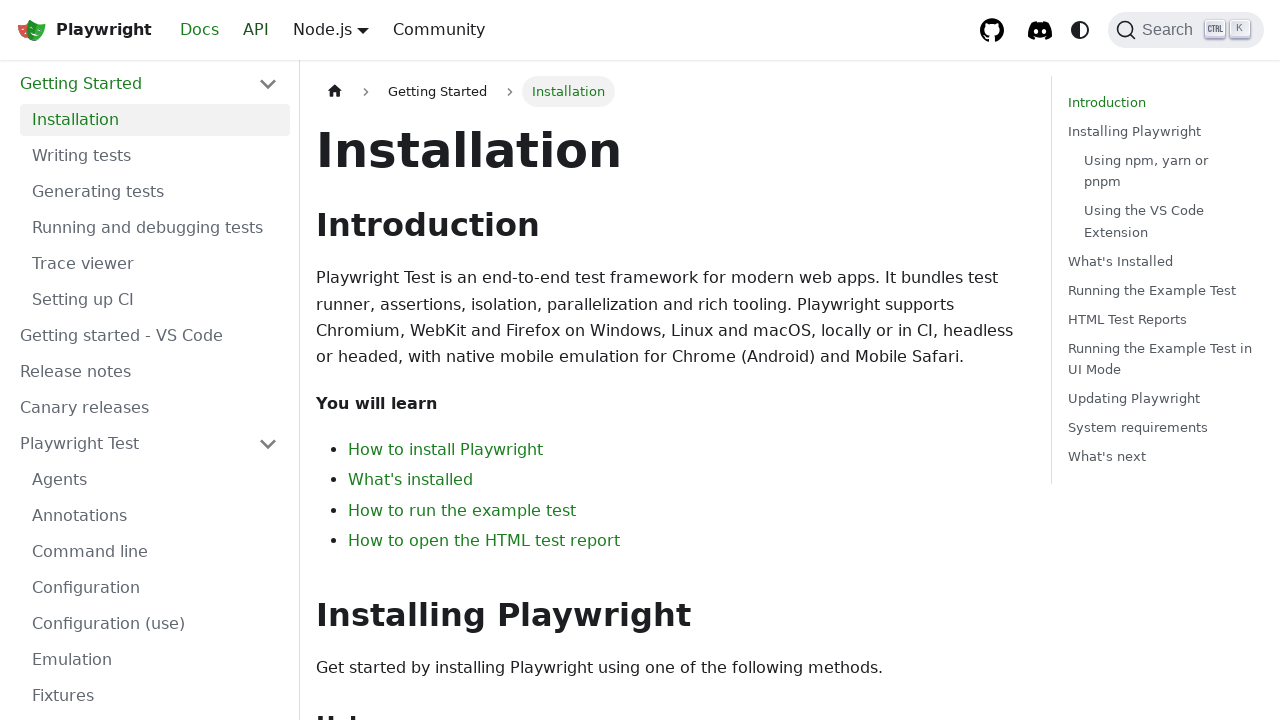

Located Getting Started link element
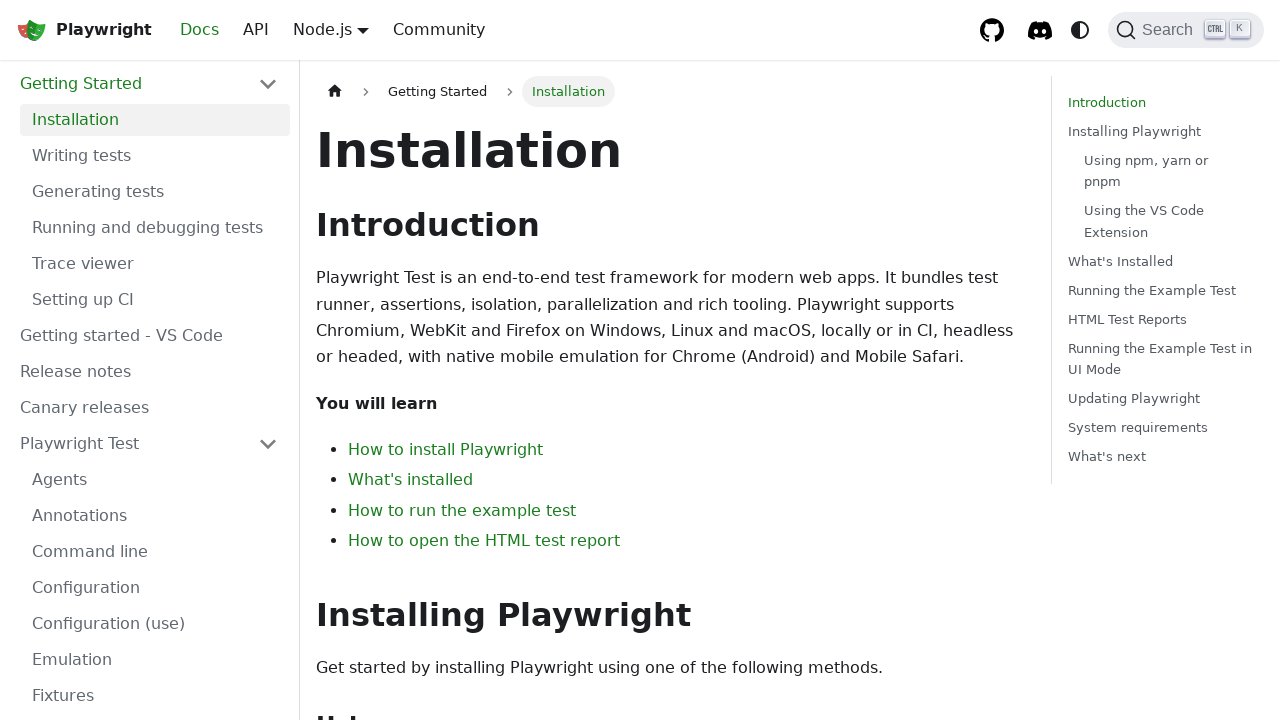

Verified Getting Started link is visible
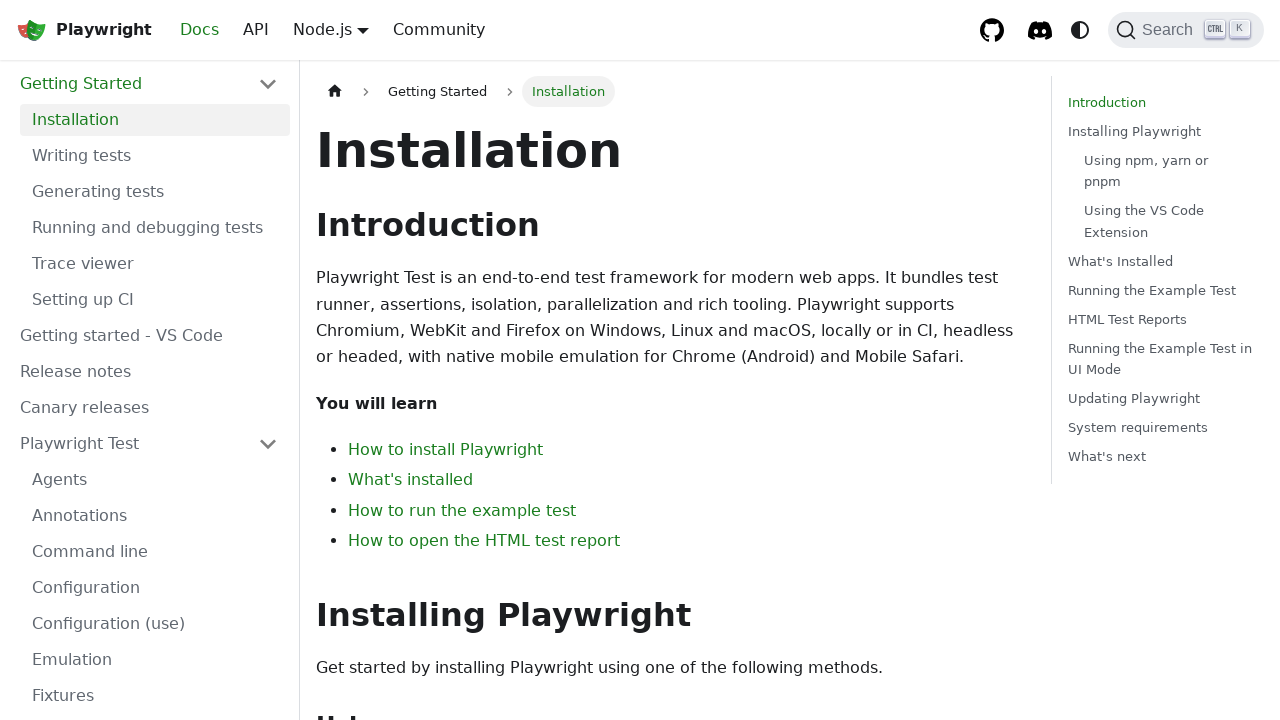

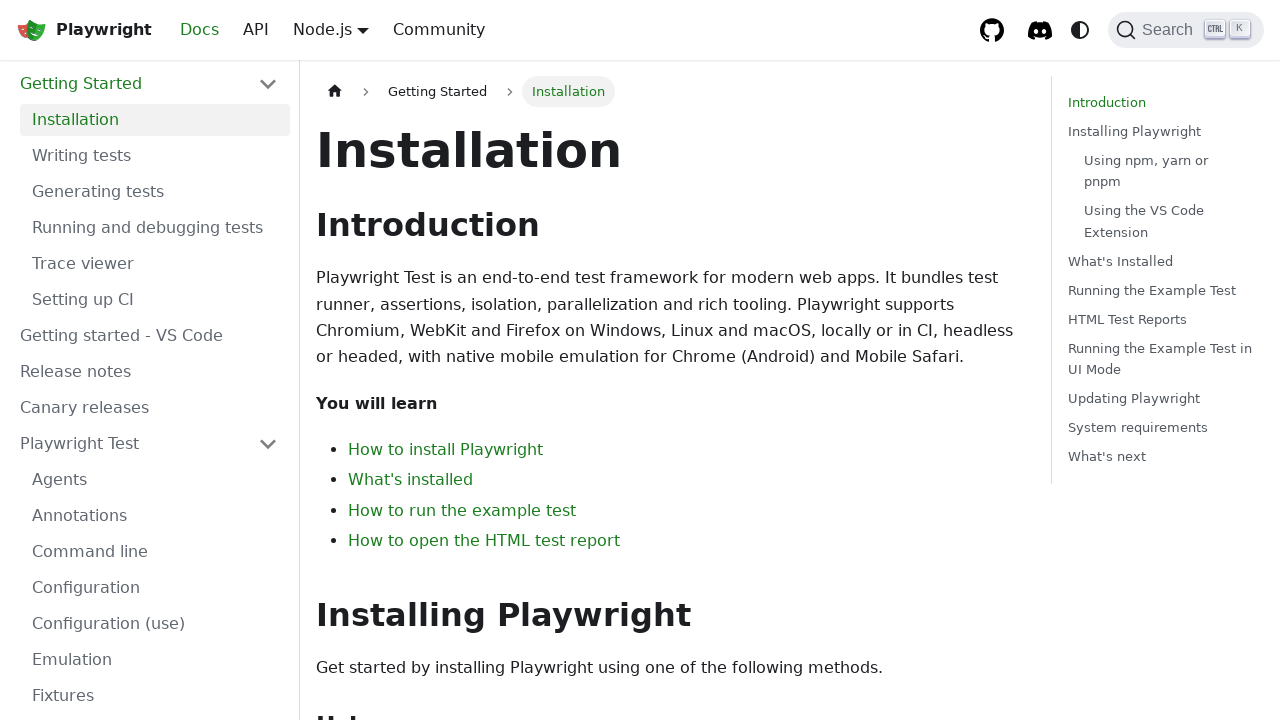